Tests different types of JavaScript alerts on a demo page: accepts a simple alert, dismisses a confirmation alert, and enters text into a prompt alert before accepting it.

Starting URL: https://demoqa.com/alerts

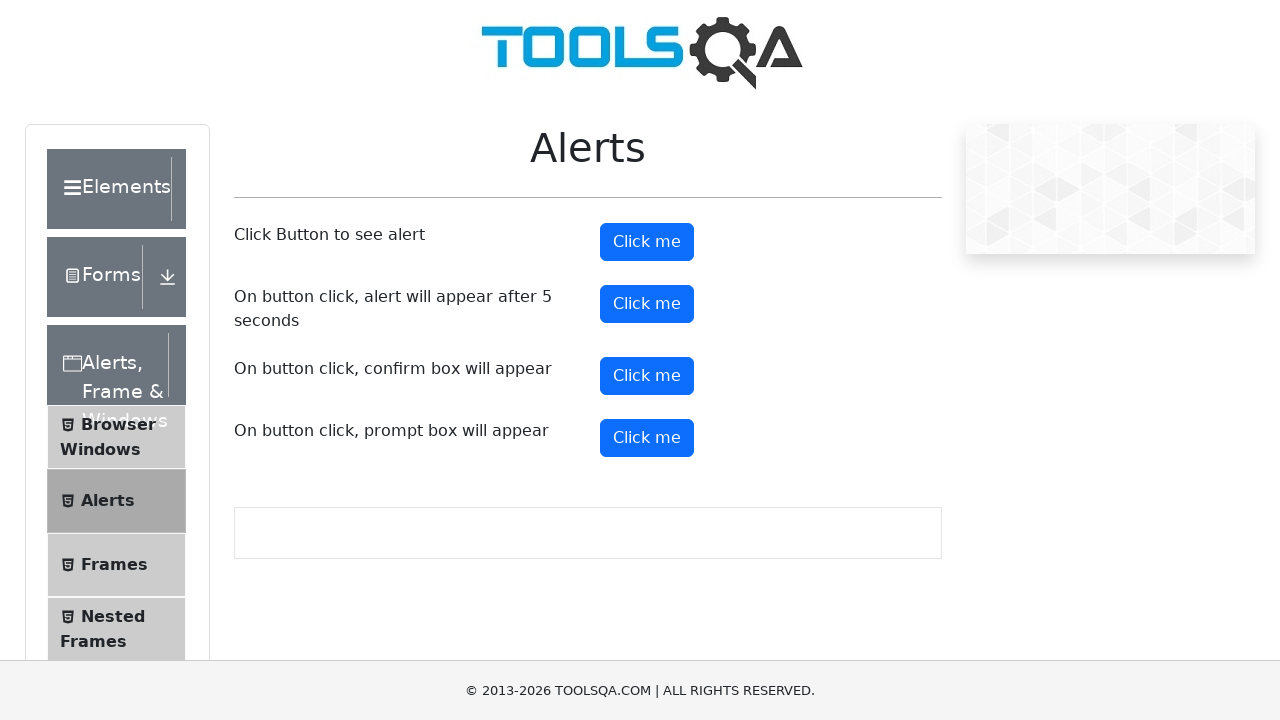

Clicked button to trigger simple alert at (647, 242) on #alertButton
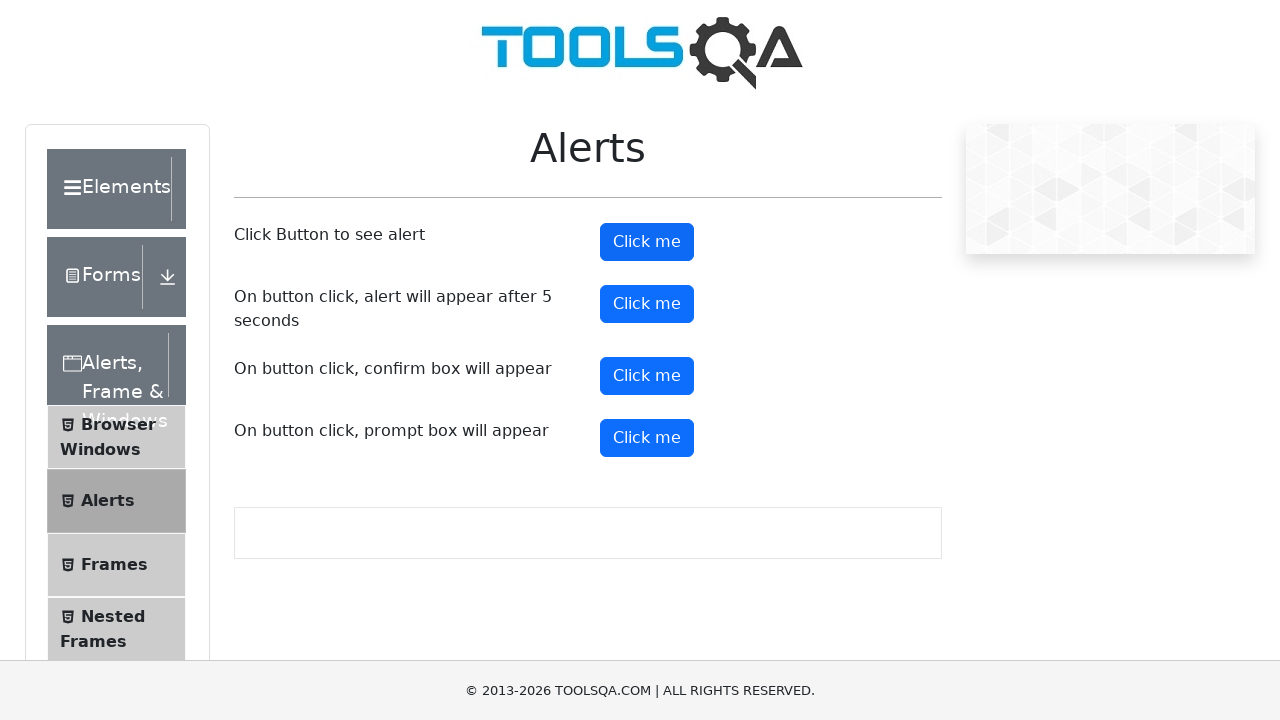

Set up dialog handler to accept alerts
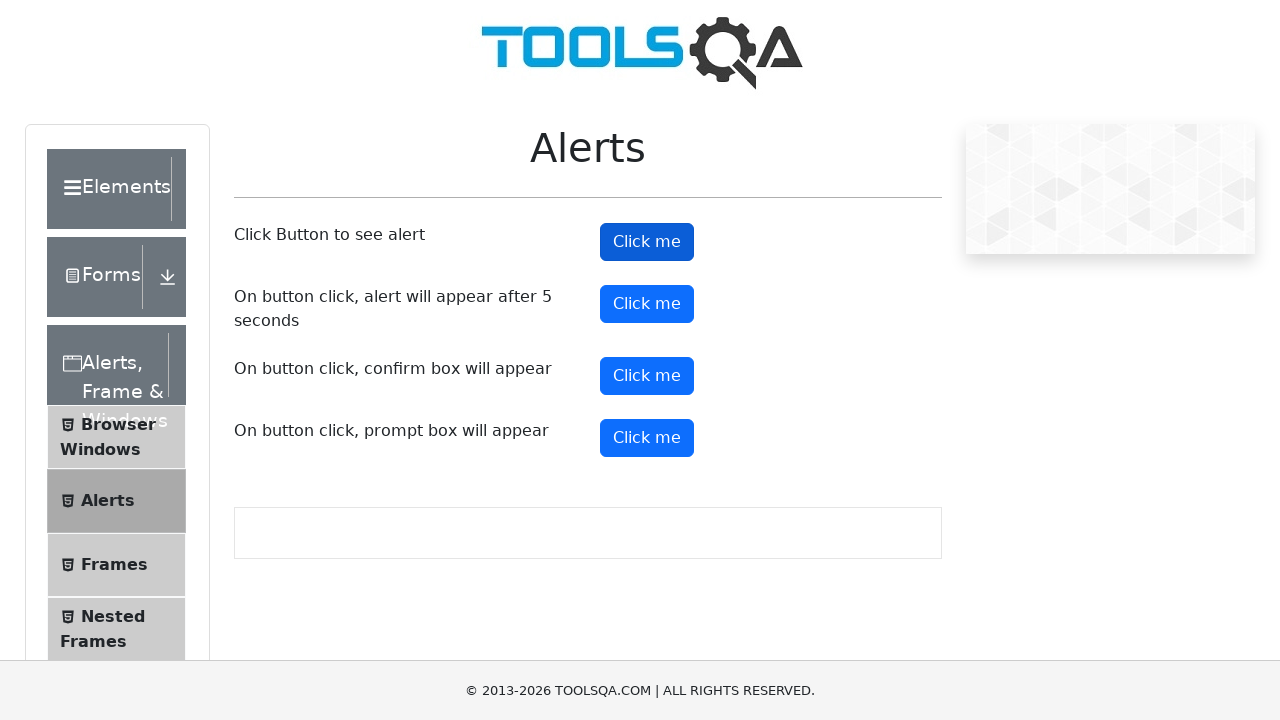

Waited for simple alert to be handled
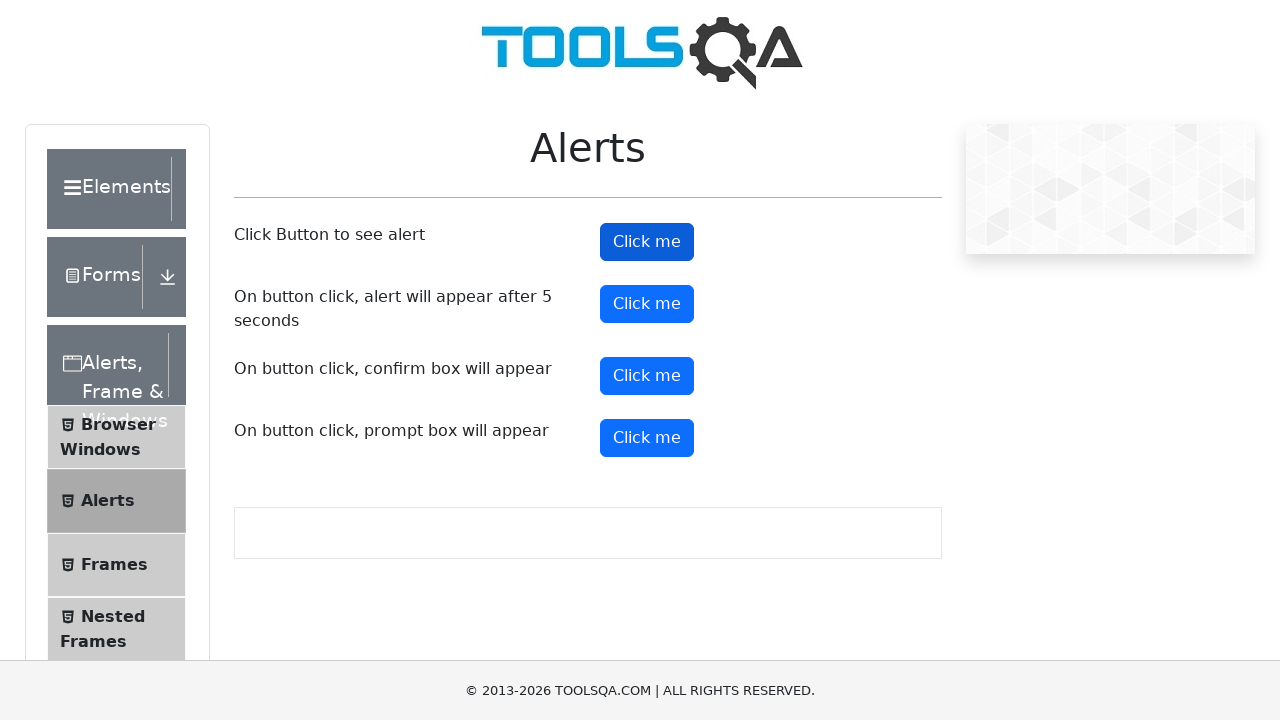

Clicked button to trigger confirmation alert at (647, 376) on #confirmButton
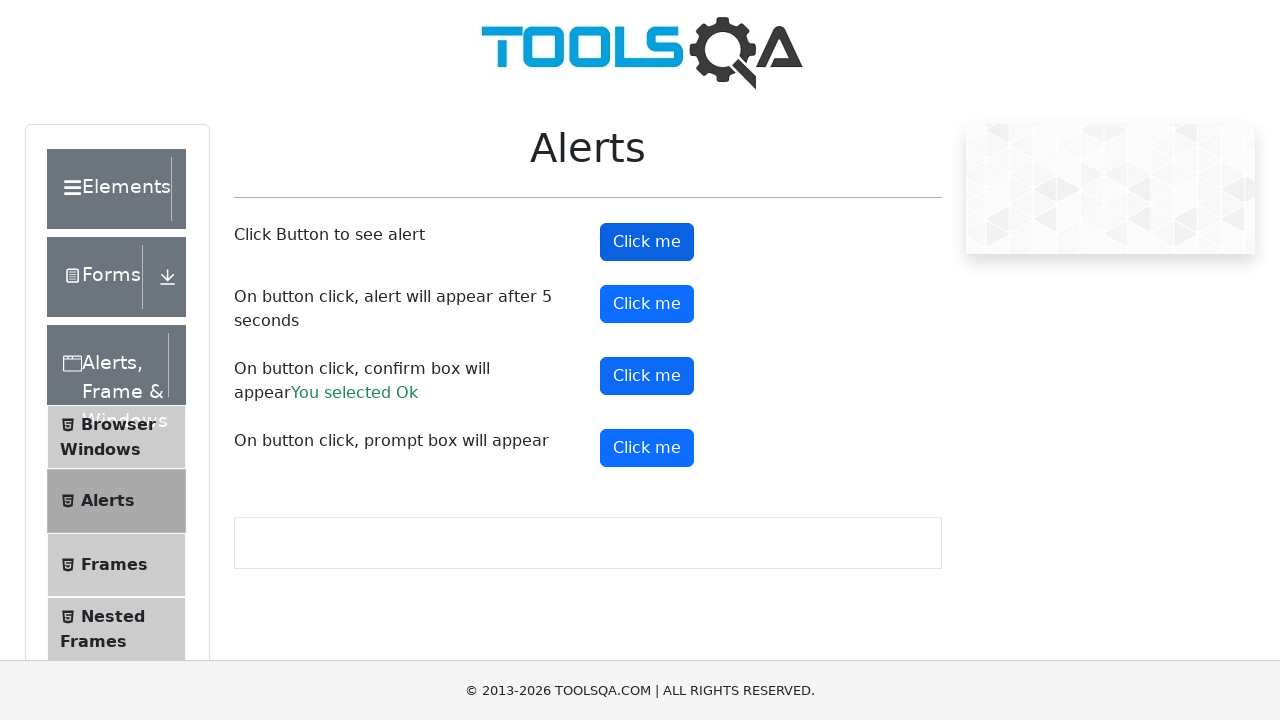

Set up dialog handler to dismiss confirmation alerts
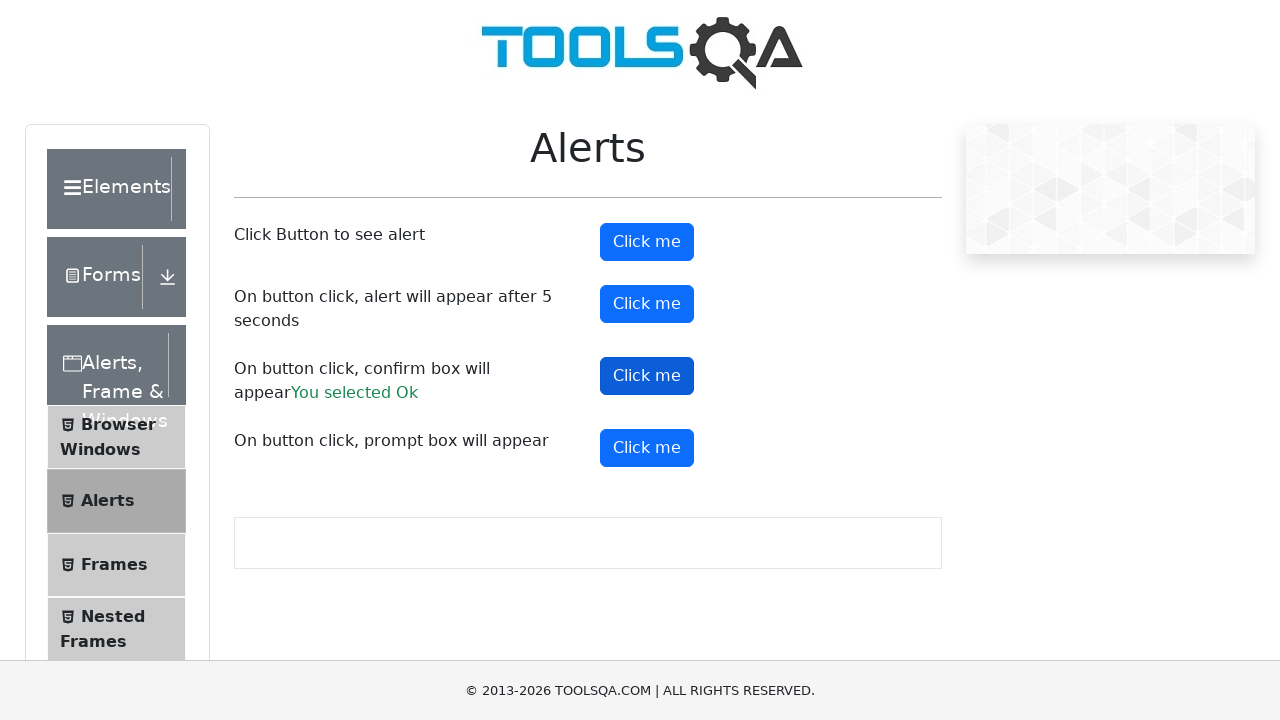

Waited for confirmation alert to be dismissed
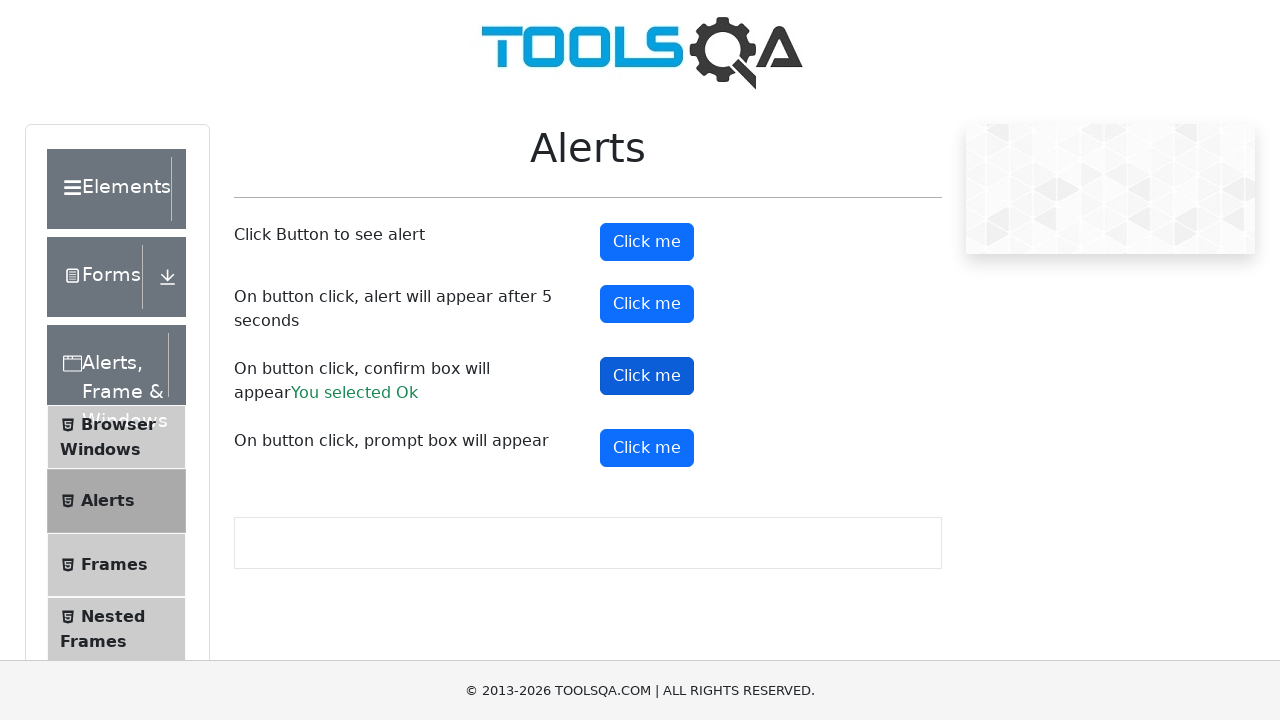

Clicked button to trigger prompt alert at (647, 448) on #promtButton
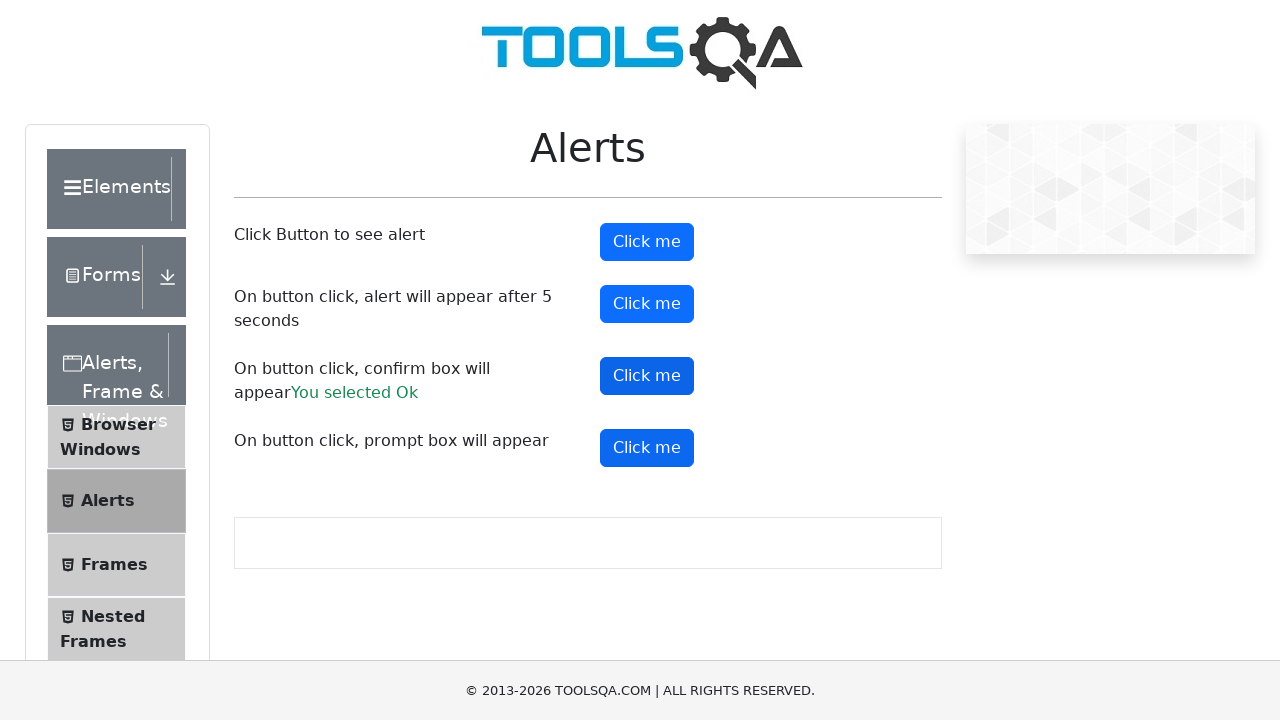

Set up dialog handler to accept prompt with text 'Hello from Playwright'
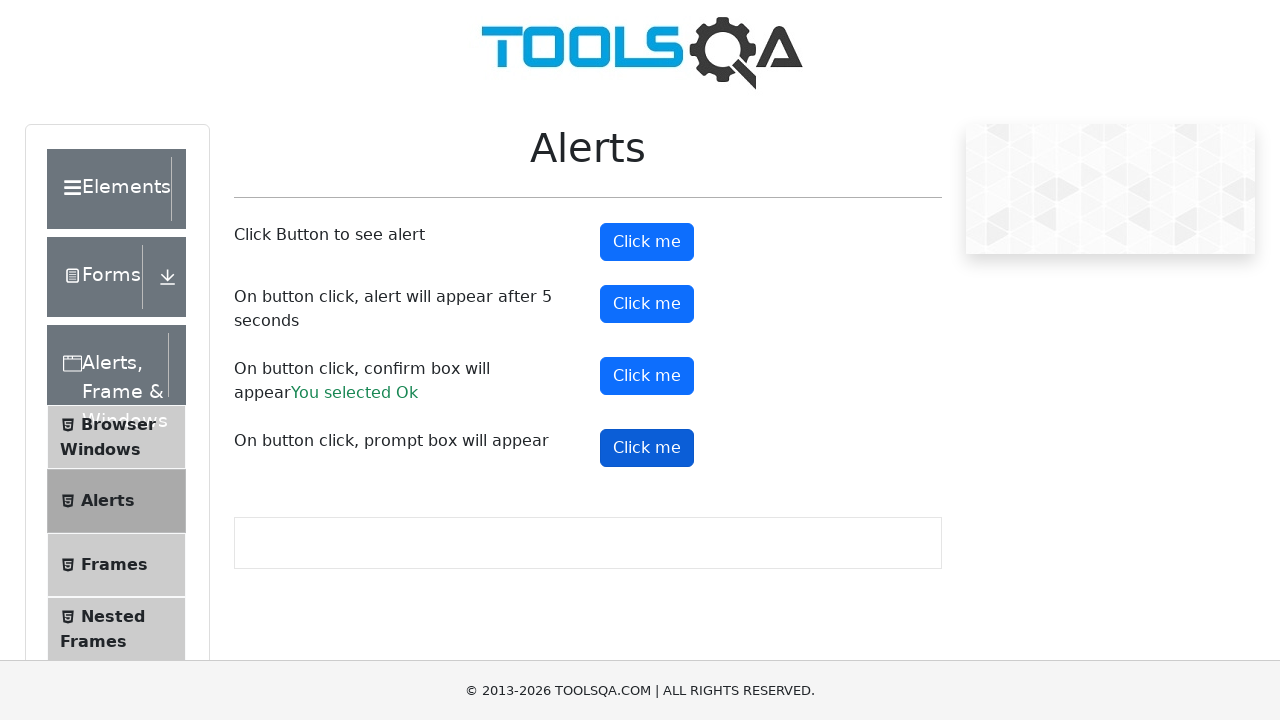

Waited for prompt alert to be handled with text input
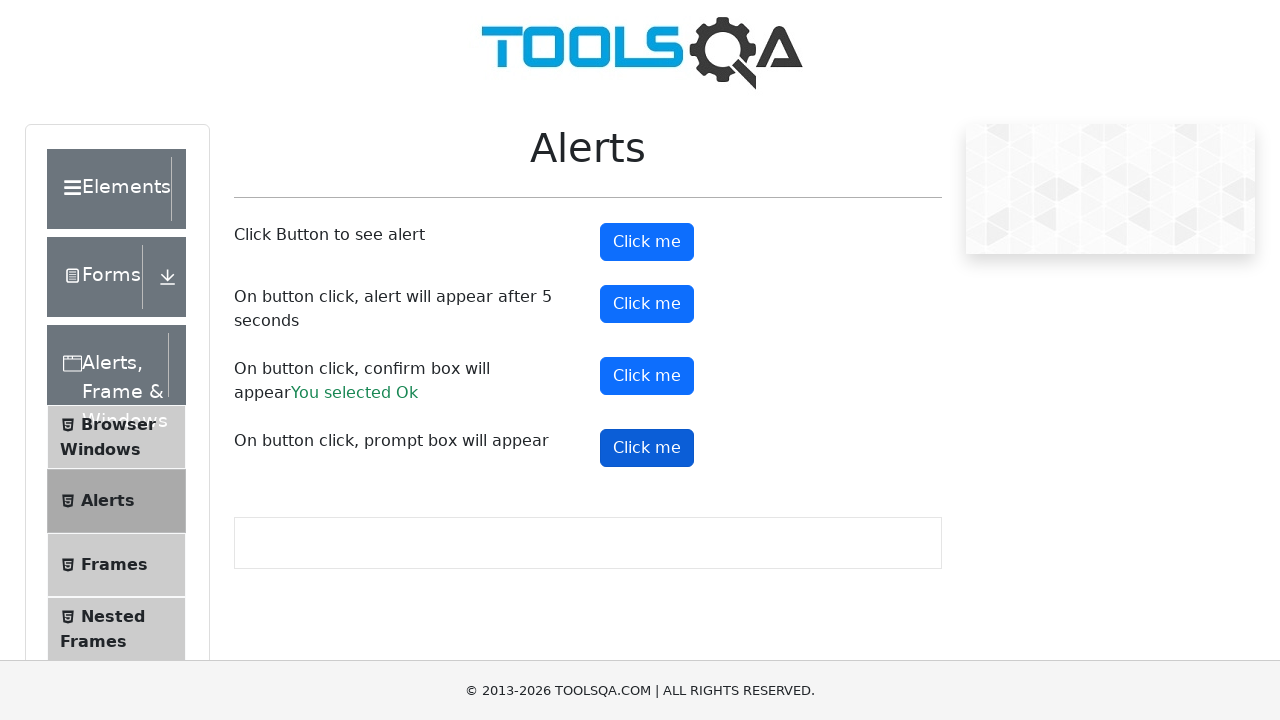

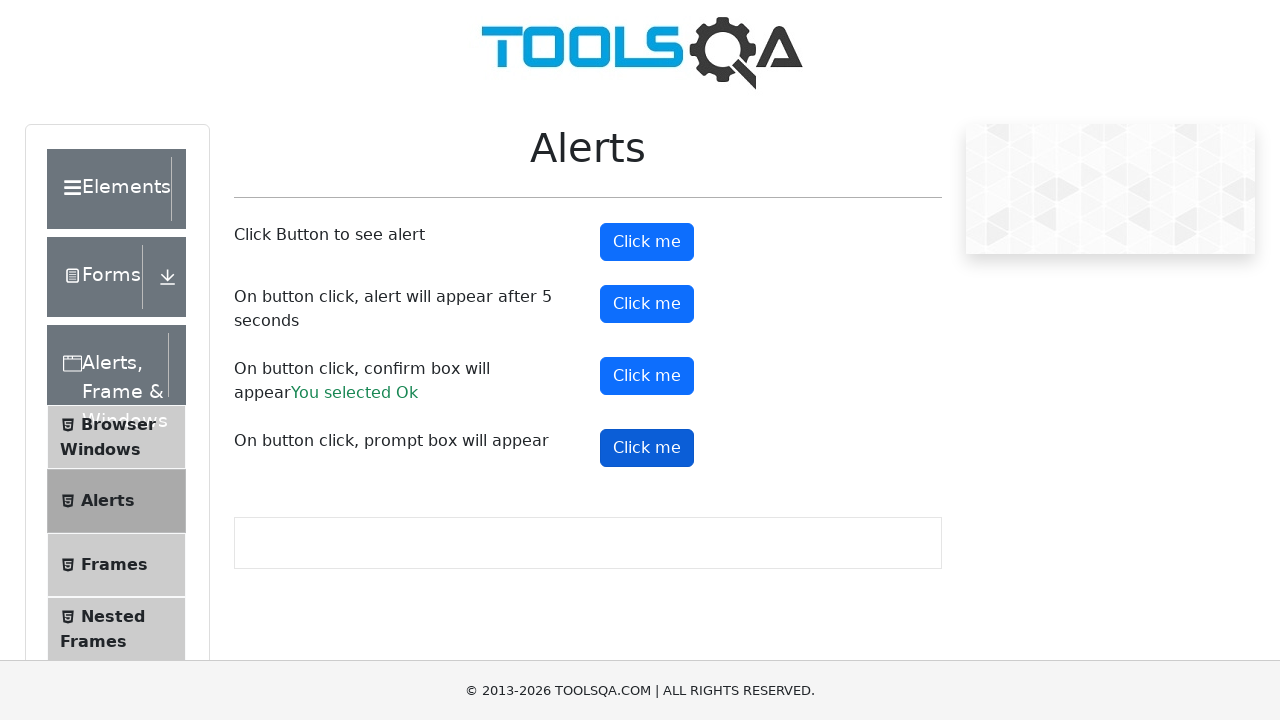